Tests dynamic loading with extended wait time, clicking start and verifying Hello World text appears

Starting URL: https://automationfc.github.io/dynamic-loading/

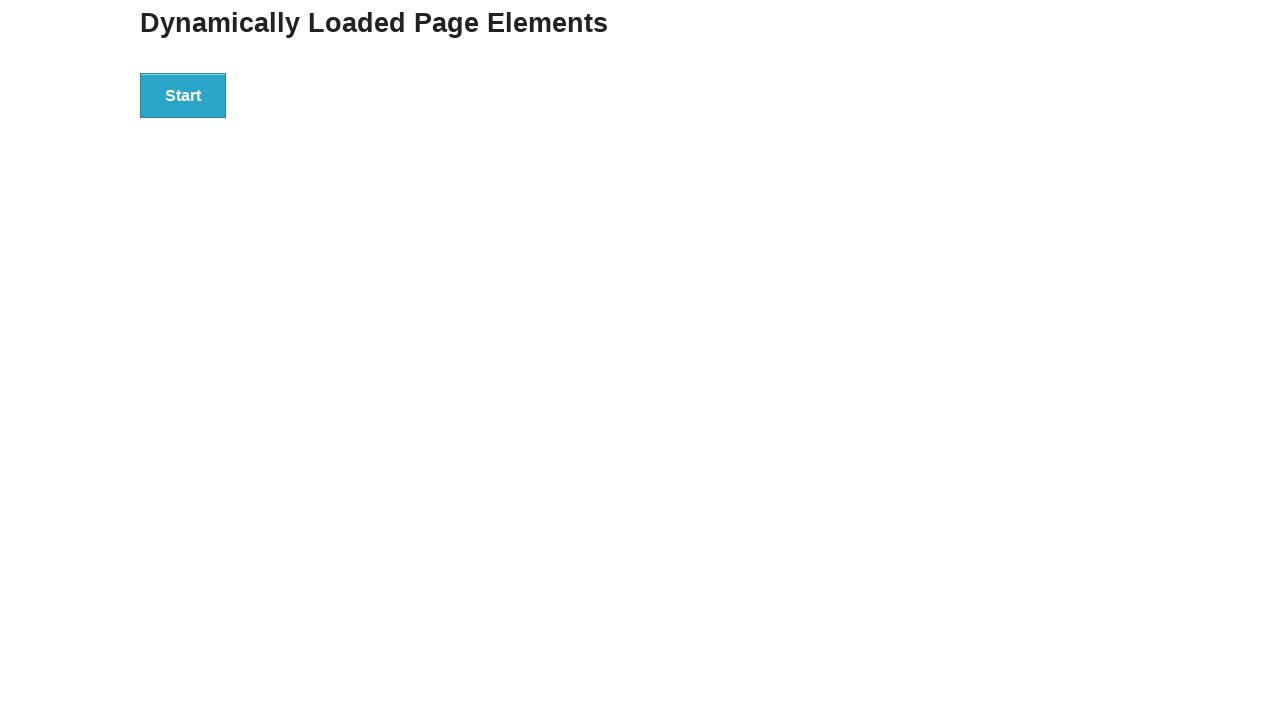

Clicked the start button to initiate dynamic loading at (183, 95) on div#start > button
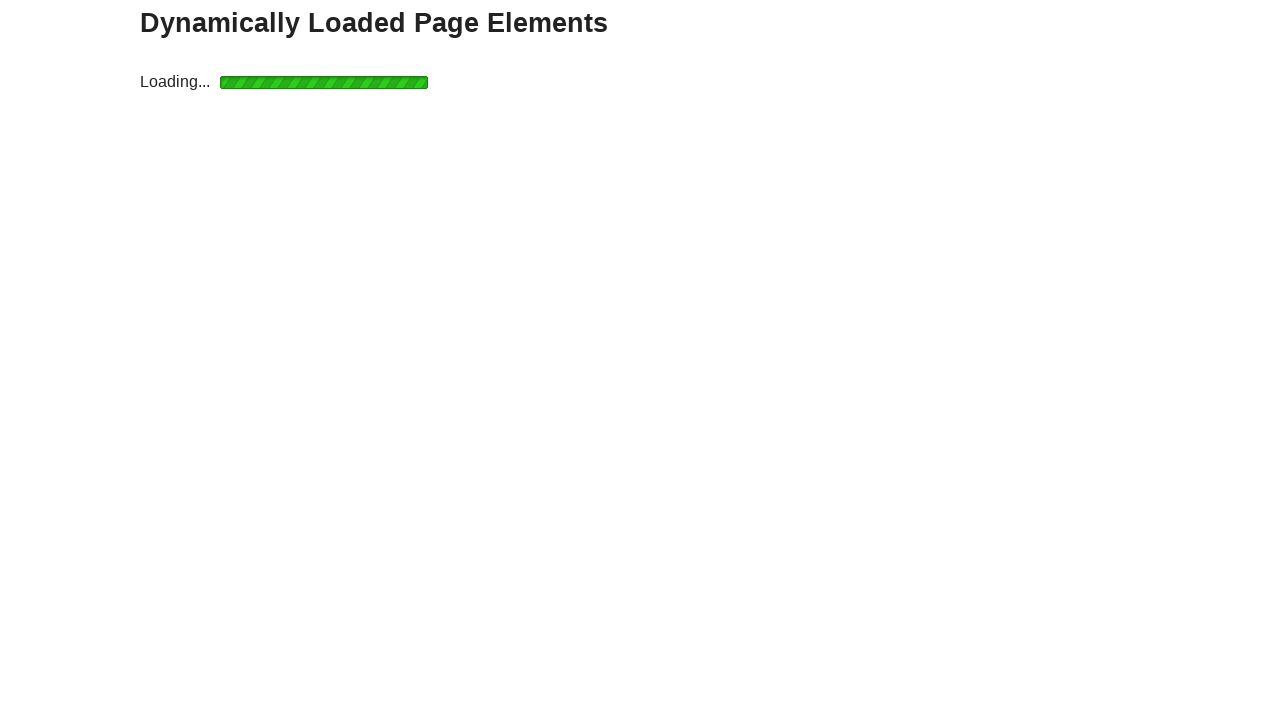

Waited for 'Hello World!' text to appear with extended timeout
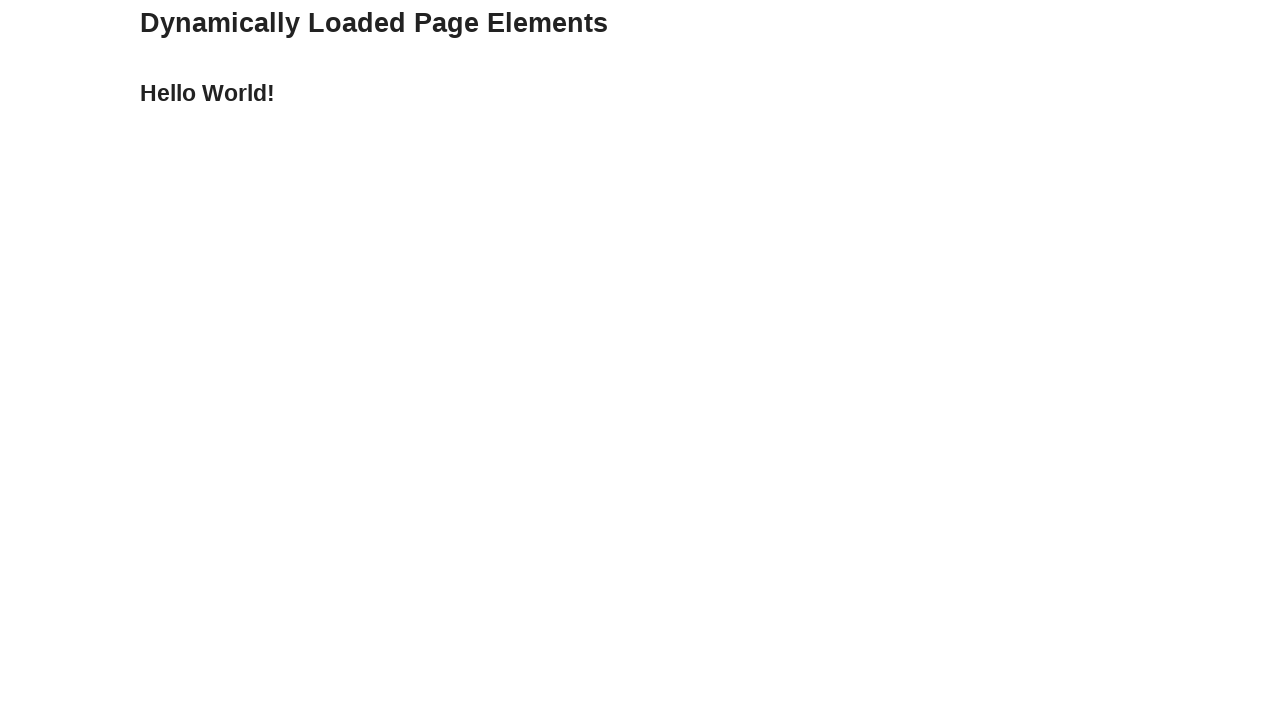

Verified that 'Hello World!' text is displayed correctly
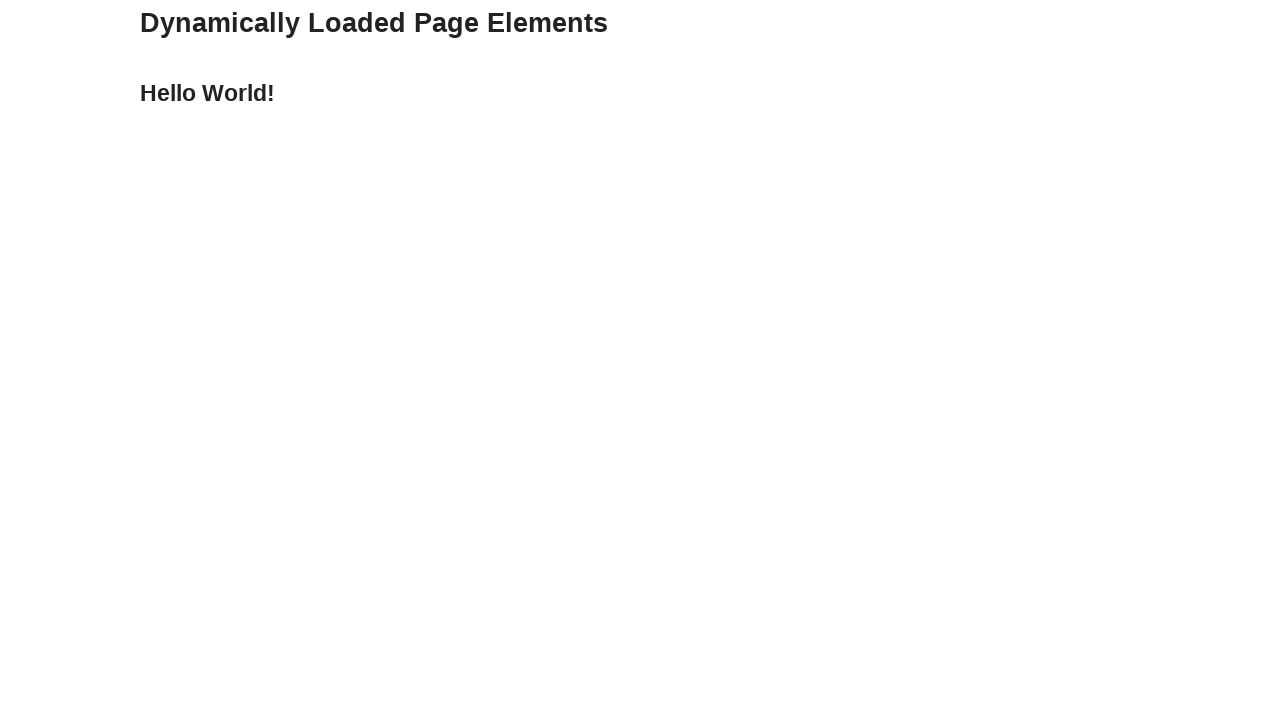

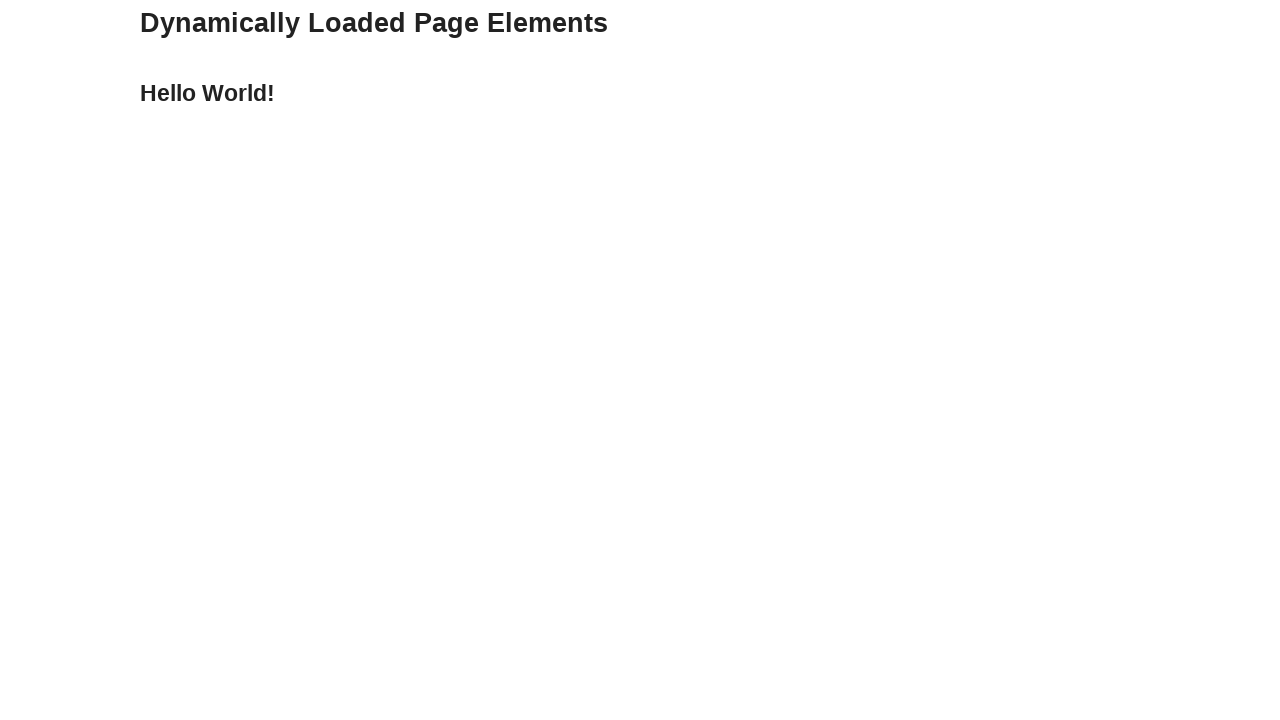